Navigates to the Corporate Training page by clicking the link

Starting URL: https://www.edureka.co/

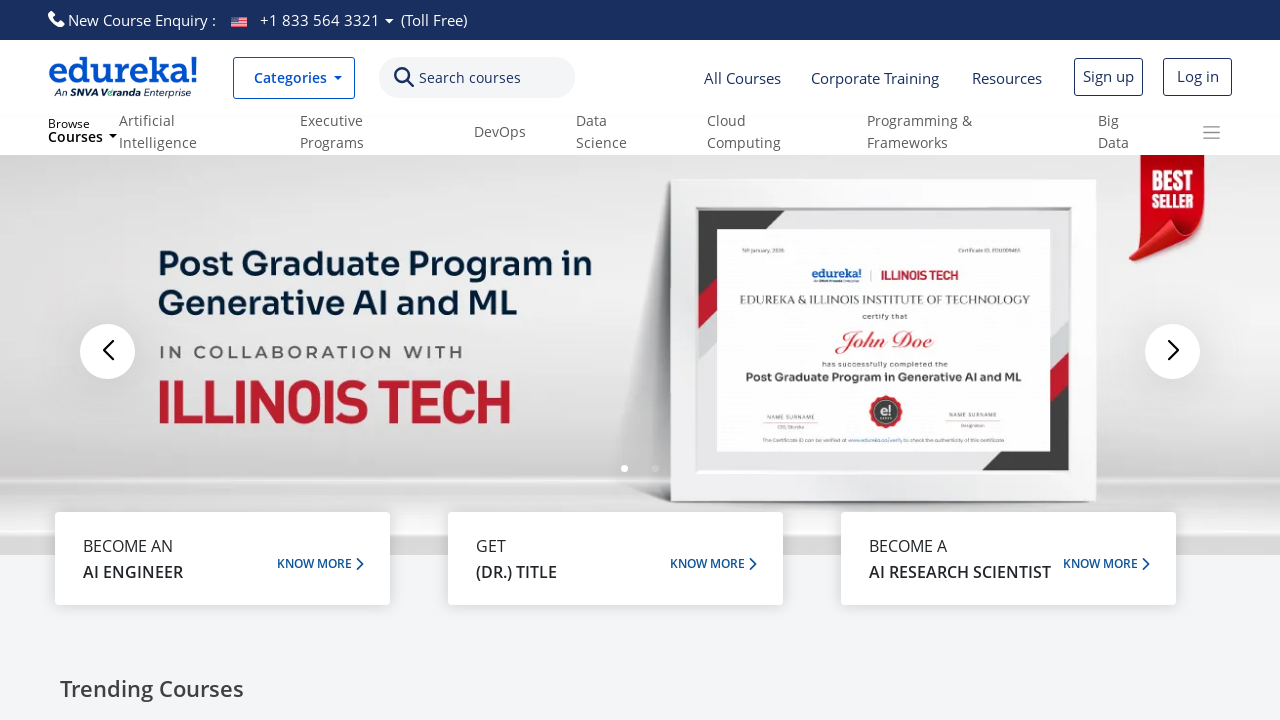

Navigated to Edureka homepage
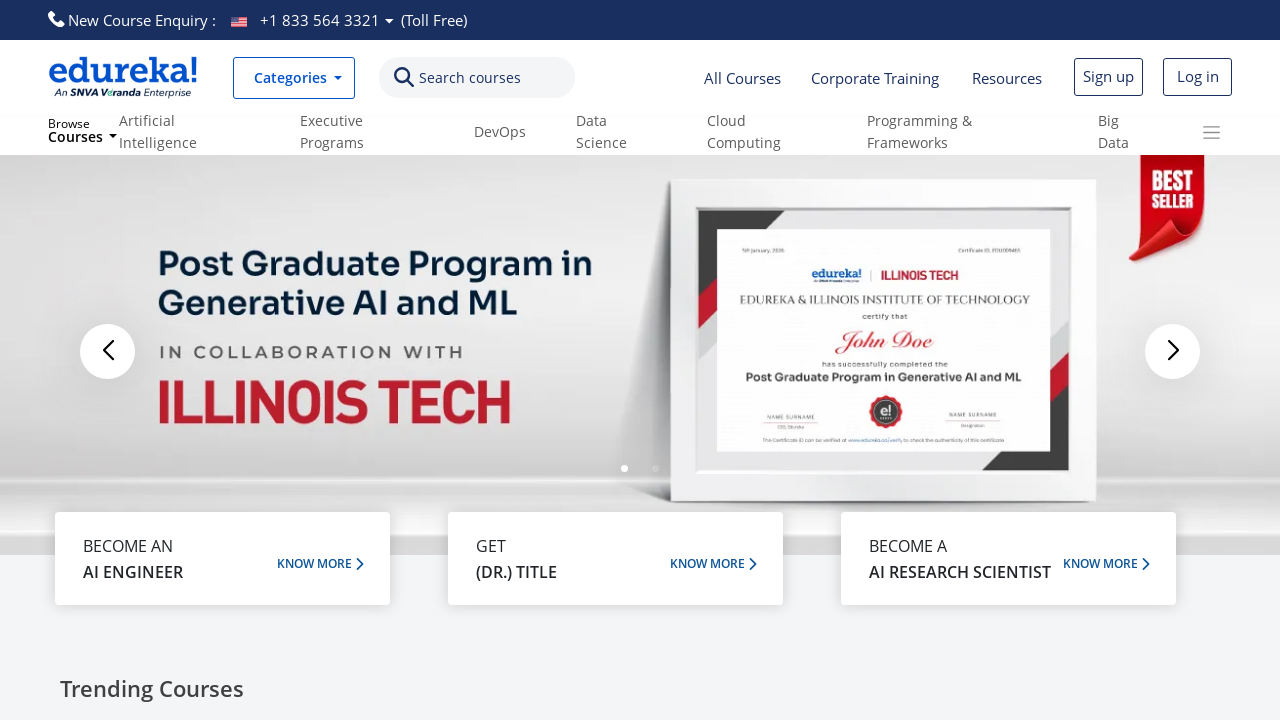

Clicked on Corporate Training link at (875, 78) on a:has-text('Corporate Training')
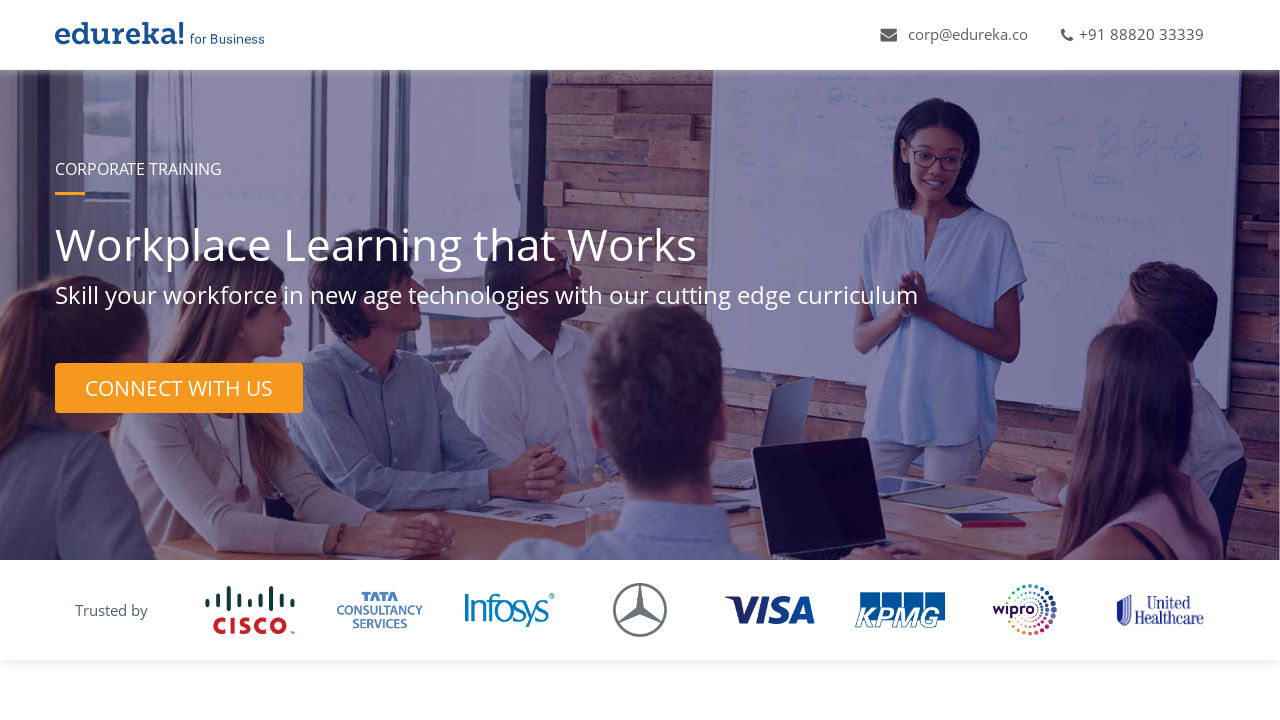

Corporate Training page loaded successfully
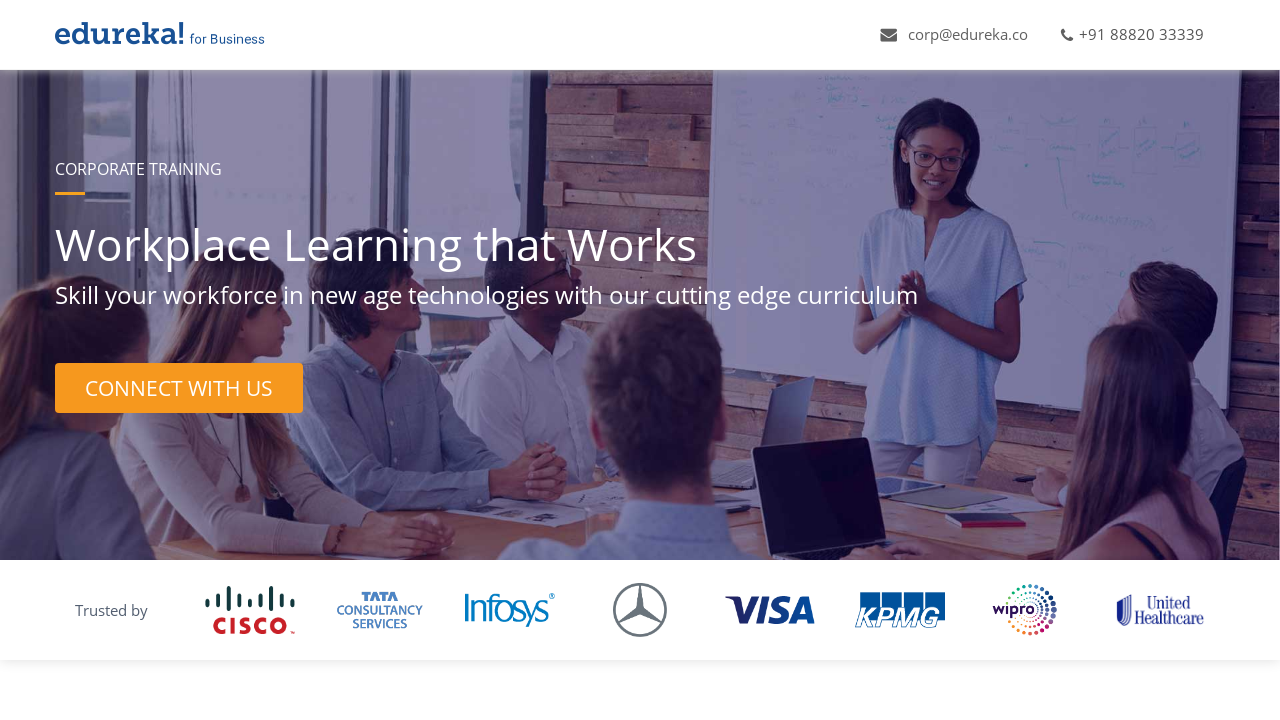

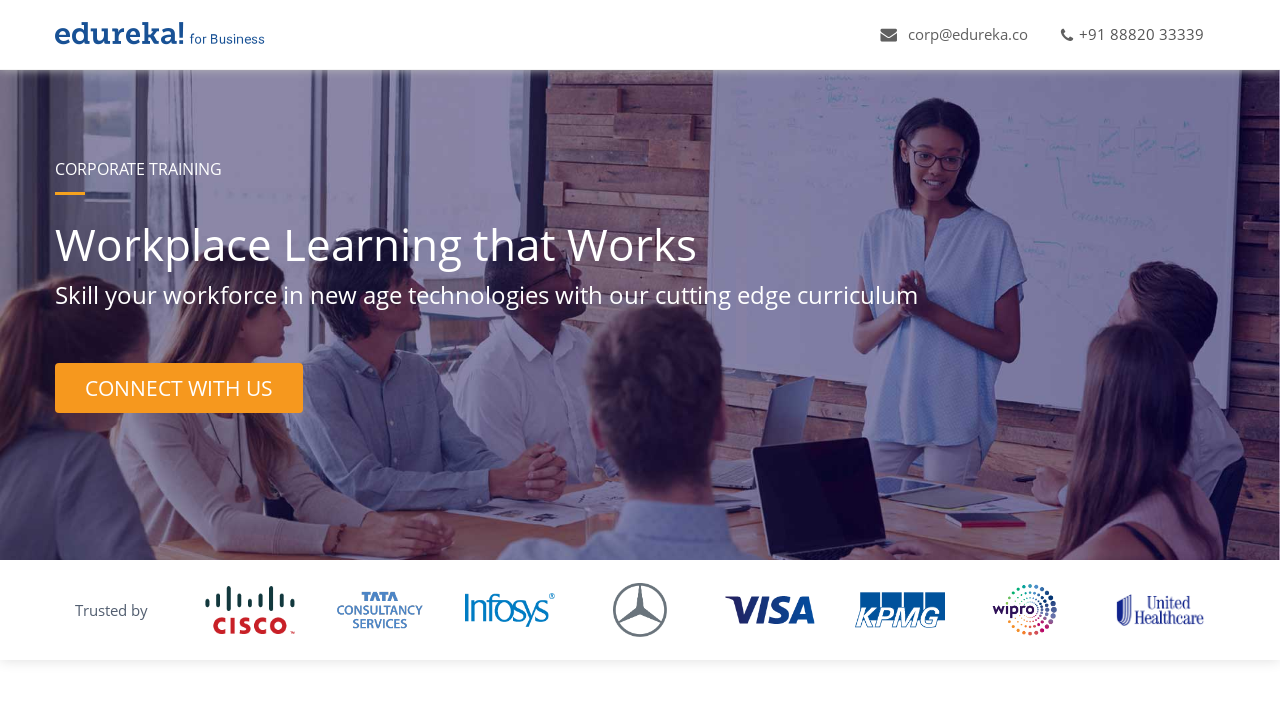